Tests multi-window handling by clicking a button that opens a new window, then iterating through all open windows/tabs to switch context to each one.

Starting URL: https://skpatro.github.io/demo/links/

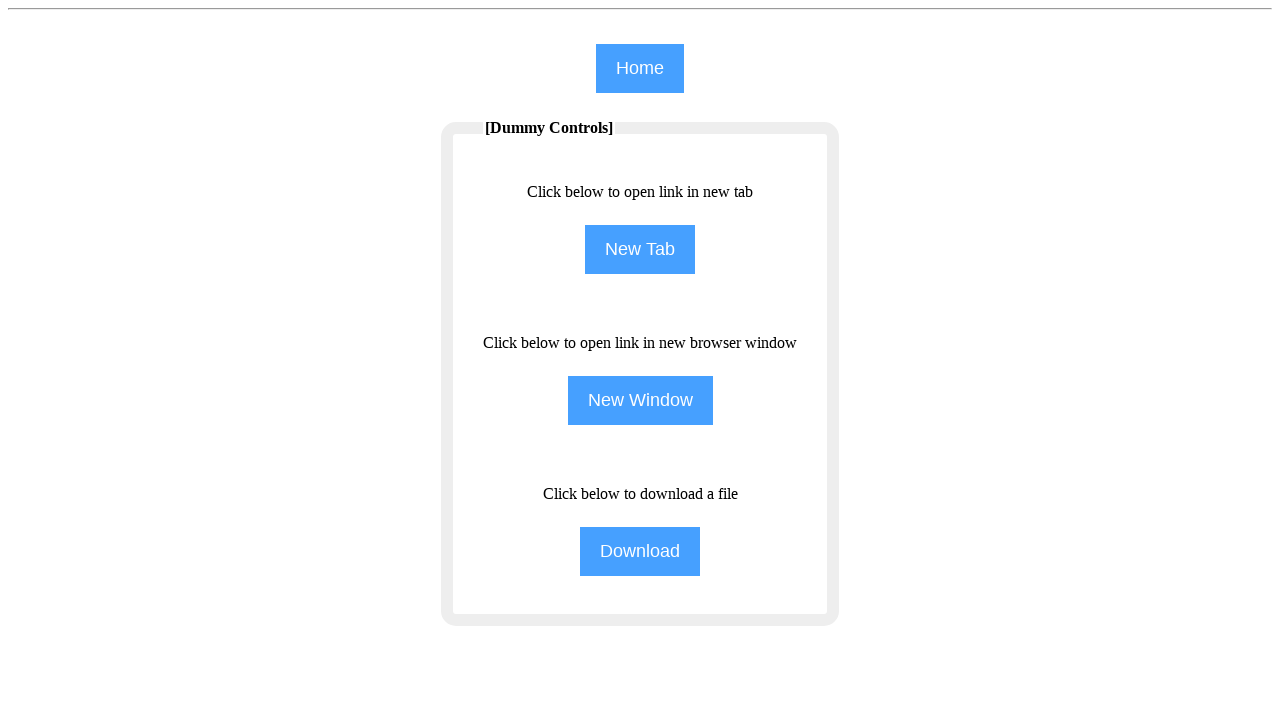

Clicked button to open a new window at (640, 400) on input[name='NewWindow']
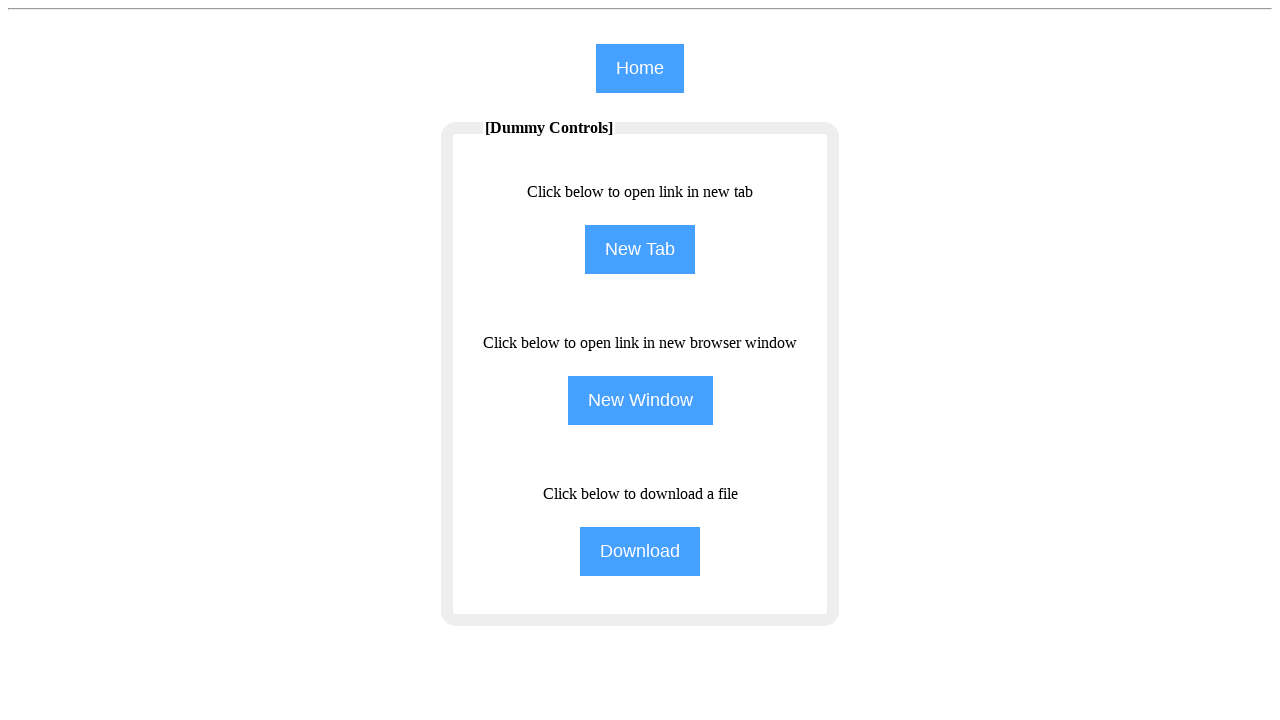

New window/page opened and captured
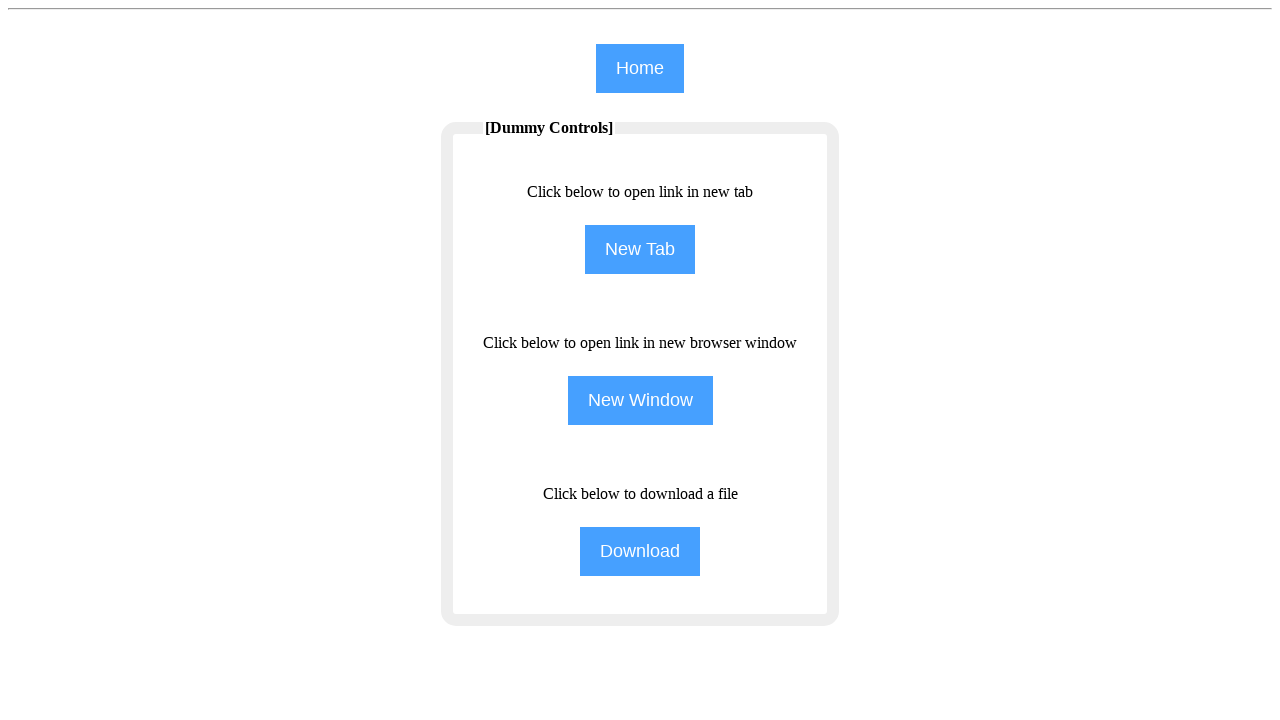

New page finished loading
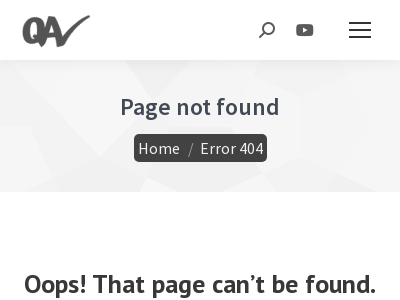

Brought page to front with title: Browser Windows
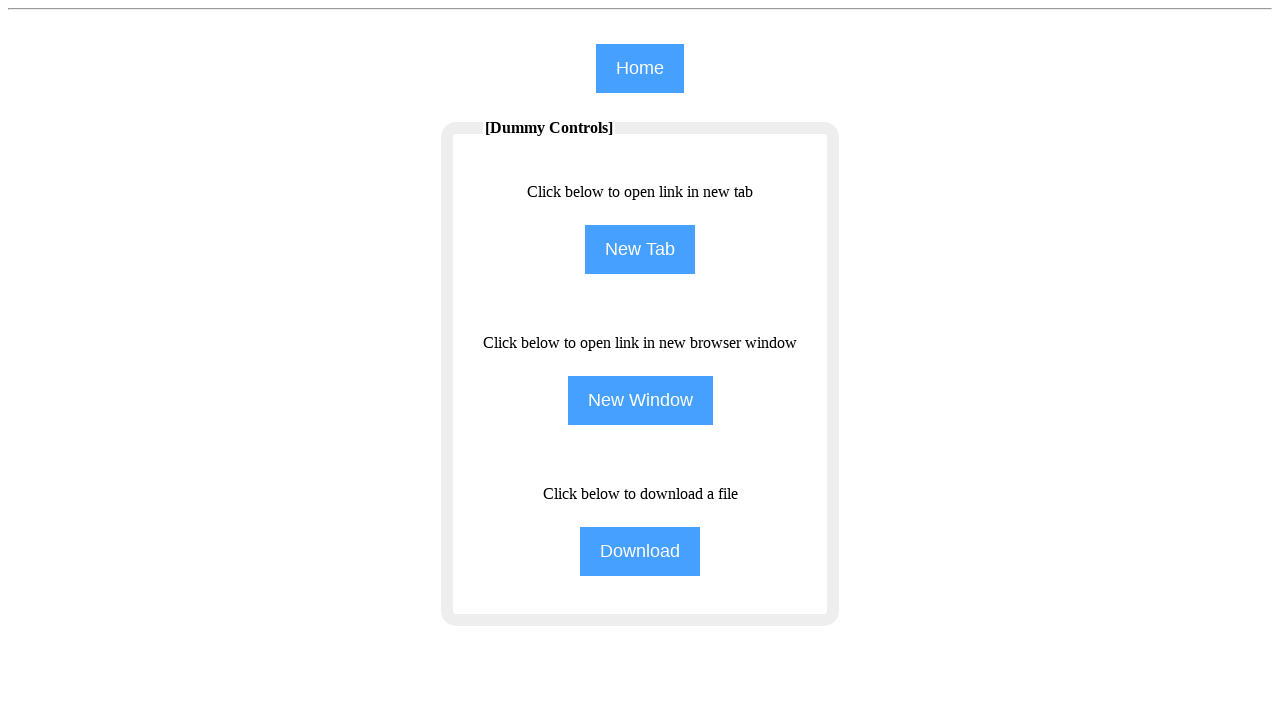

Brought page to front with title: Page not found - qavalidation
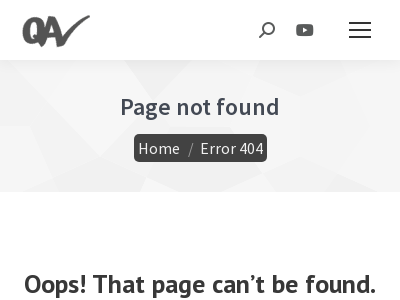

Closed the new window/page
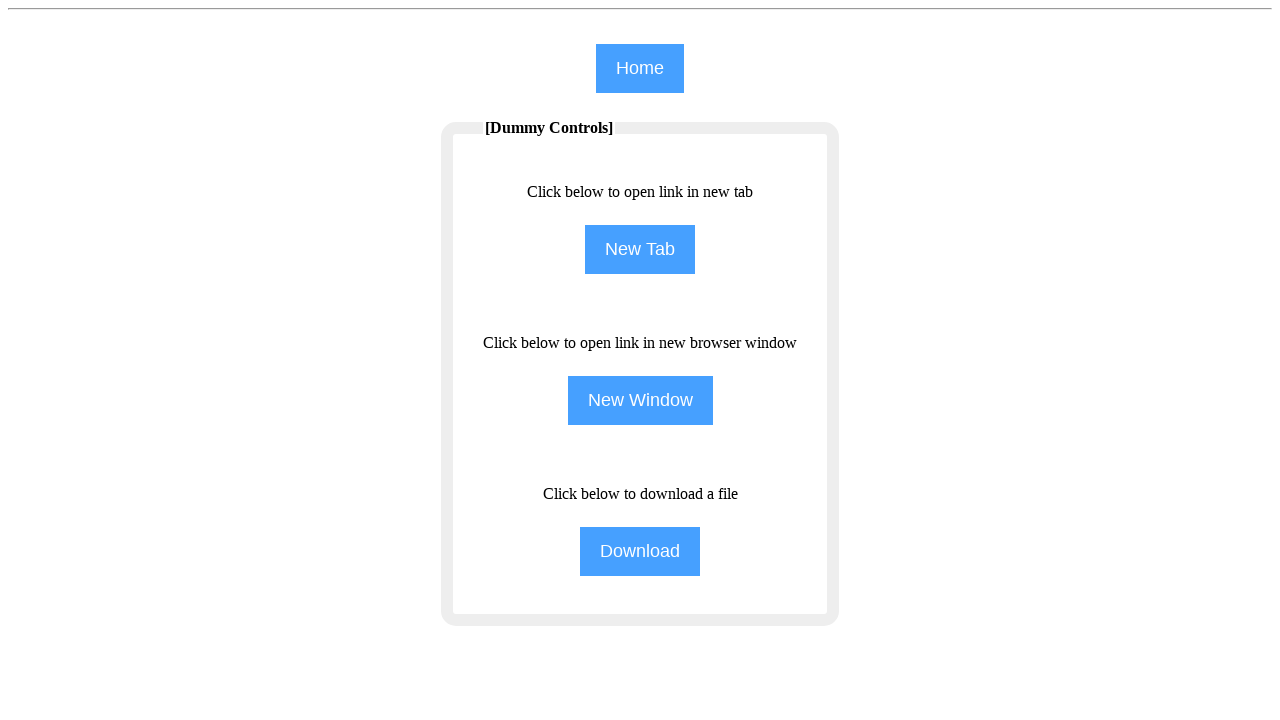

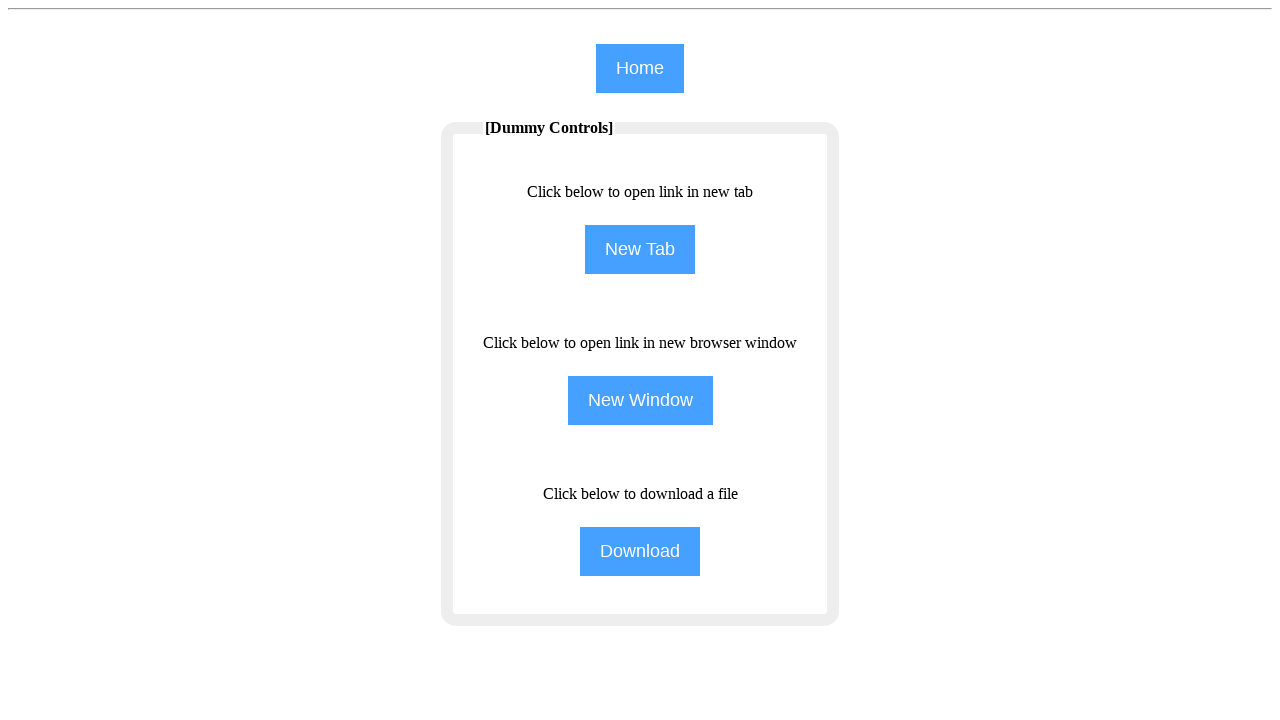